Navigates to the Automation Exercise homepage and verifies the page loads successfully

Starting URL: https://www.automationexercise.com/

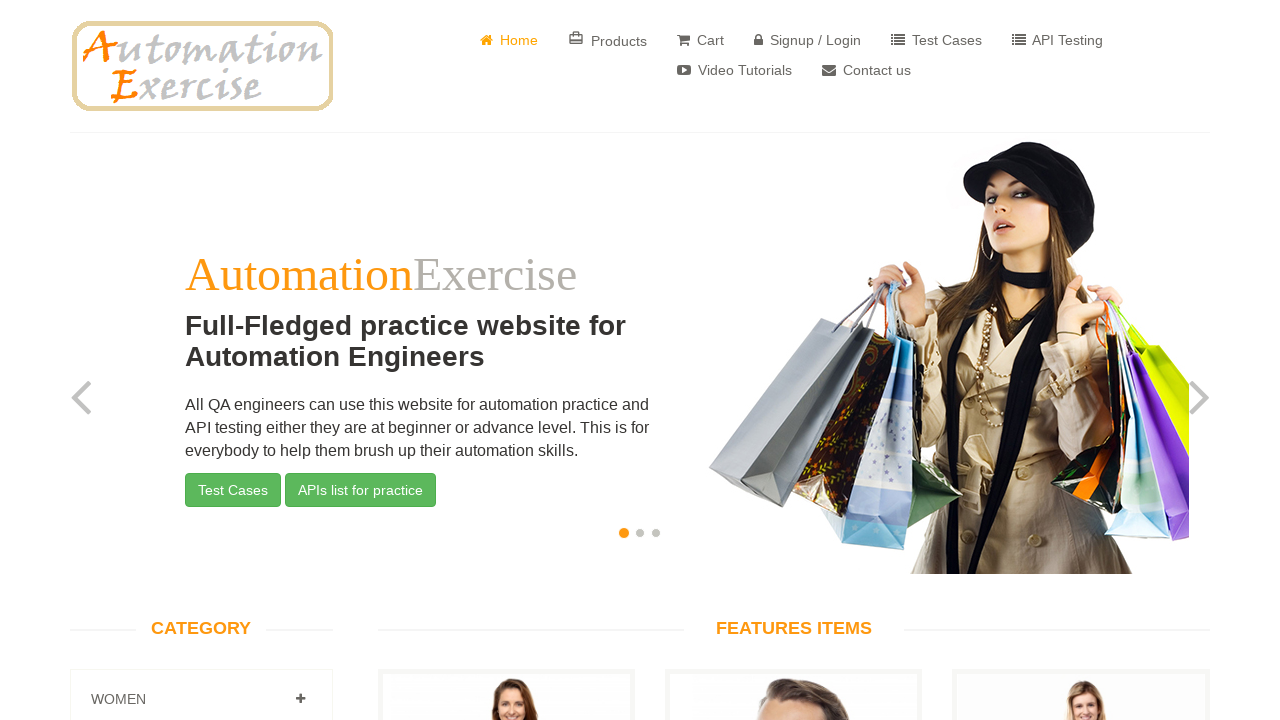

Waited for page to load completely (domcontentloaded state)
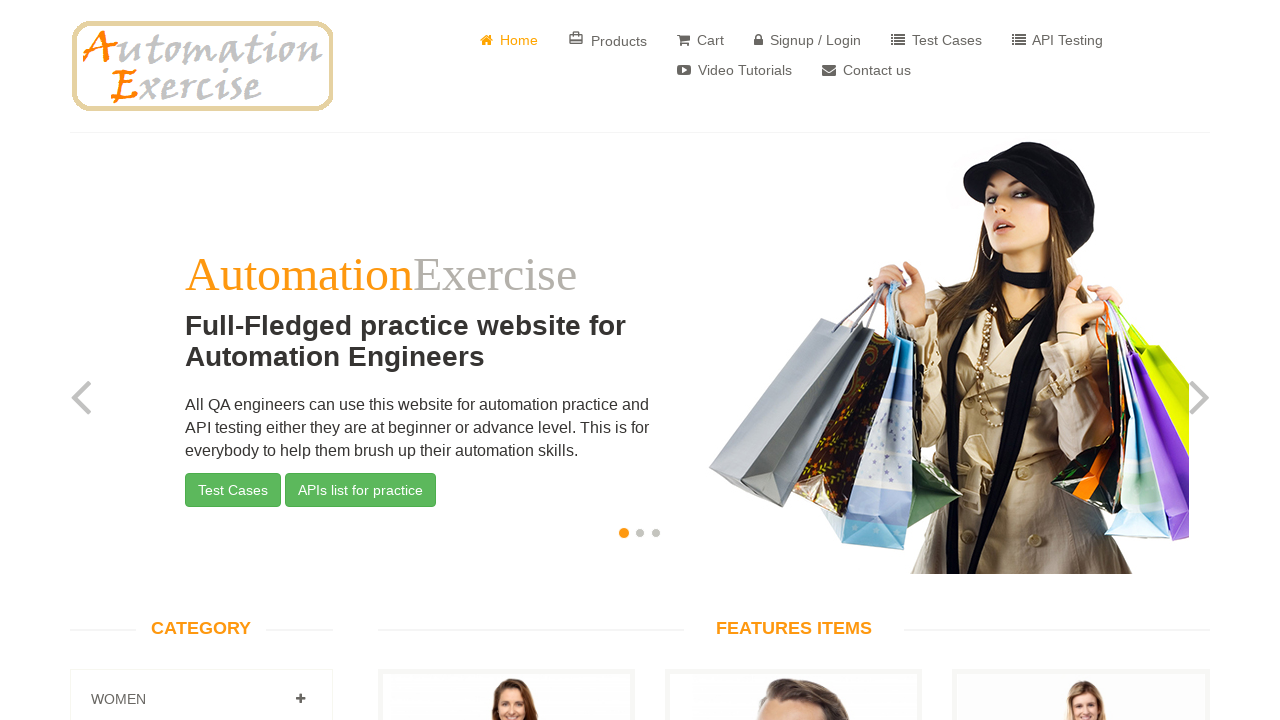

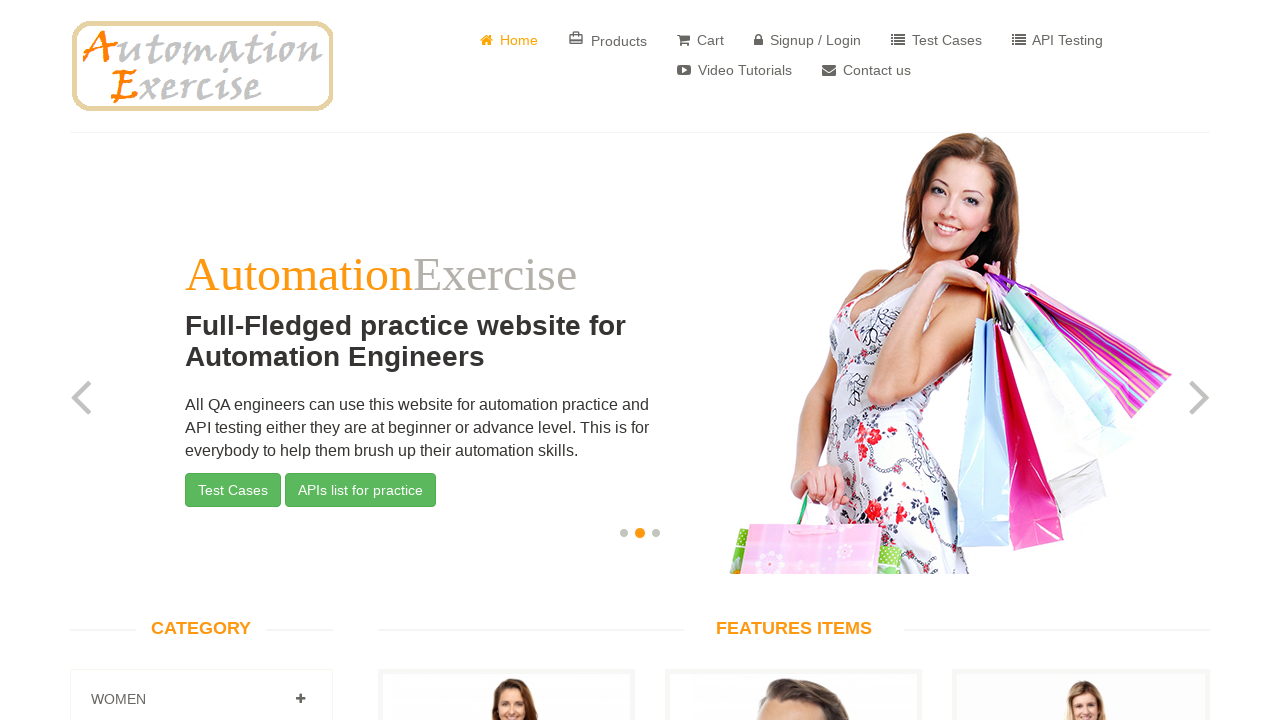